Tests marking a todo item as complete by clicking its checkbox and verifying it gets the completed class

Starting URL: https://todomvc.com/examples/react/dist/

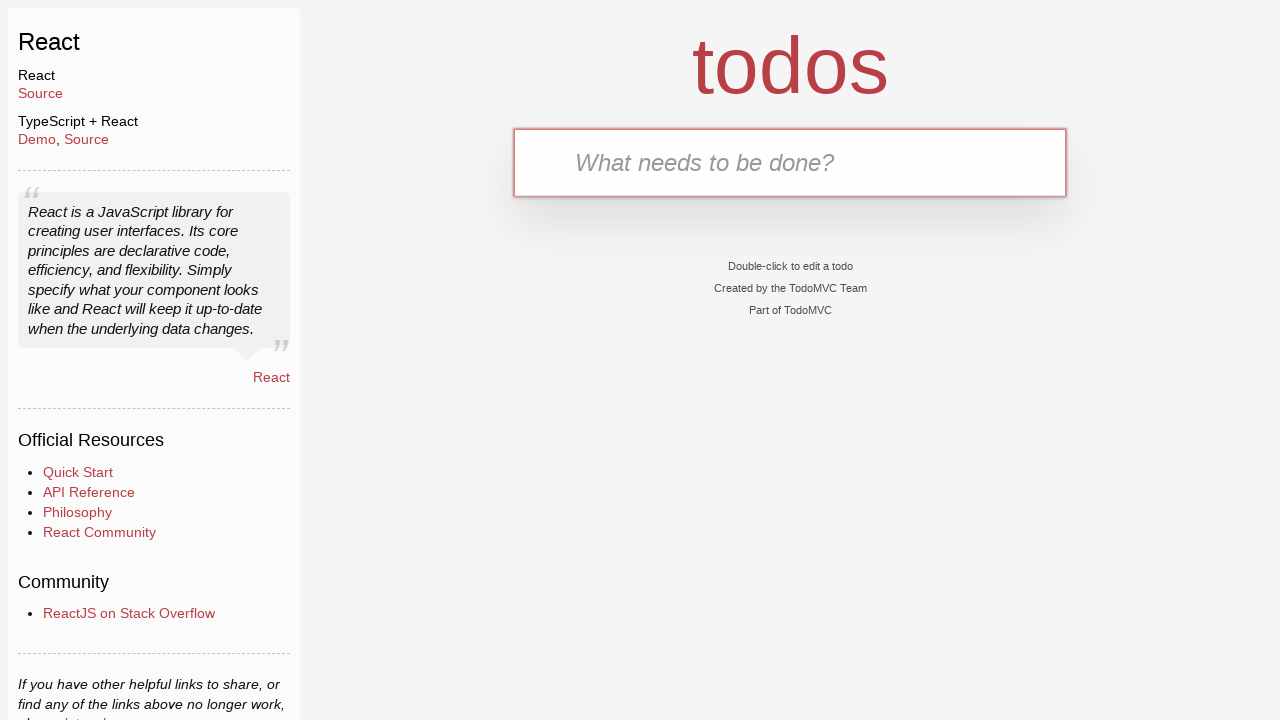

Filled new todo input with 'Learn Playwright testing' on .new-todo
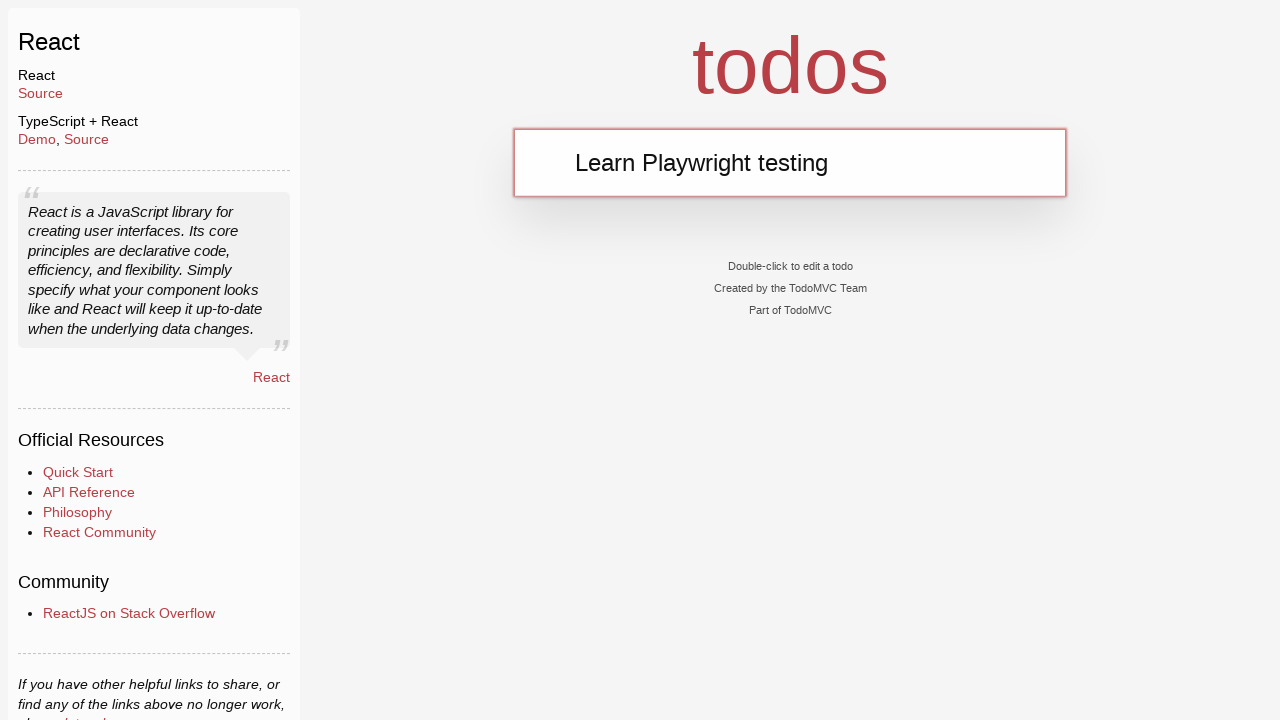

Pressed Enter to create the todo item on .new-todo
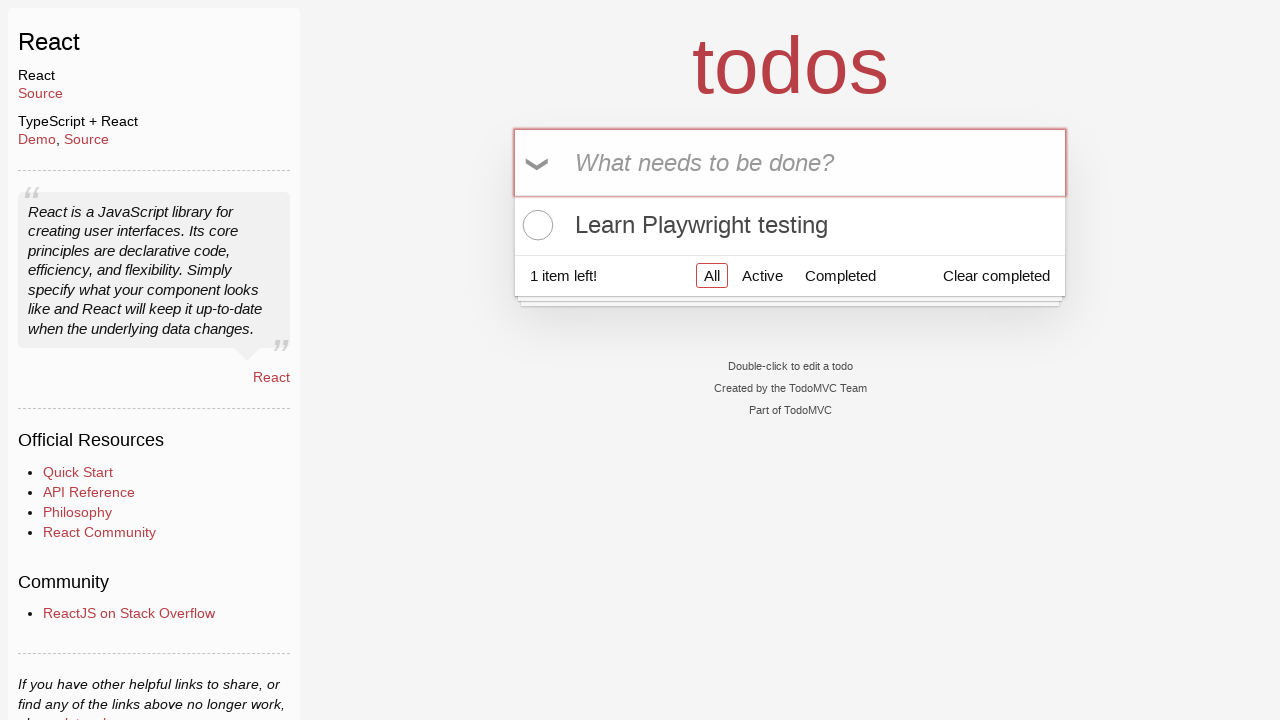

Todo item appeared in the list
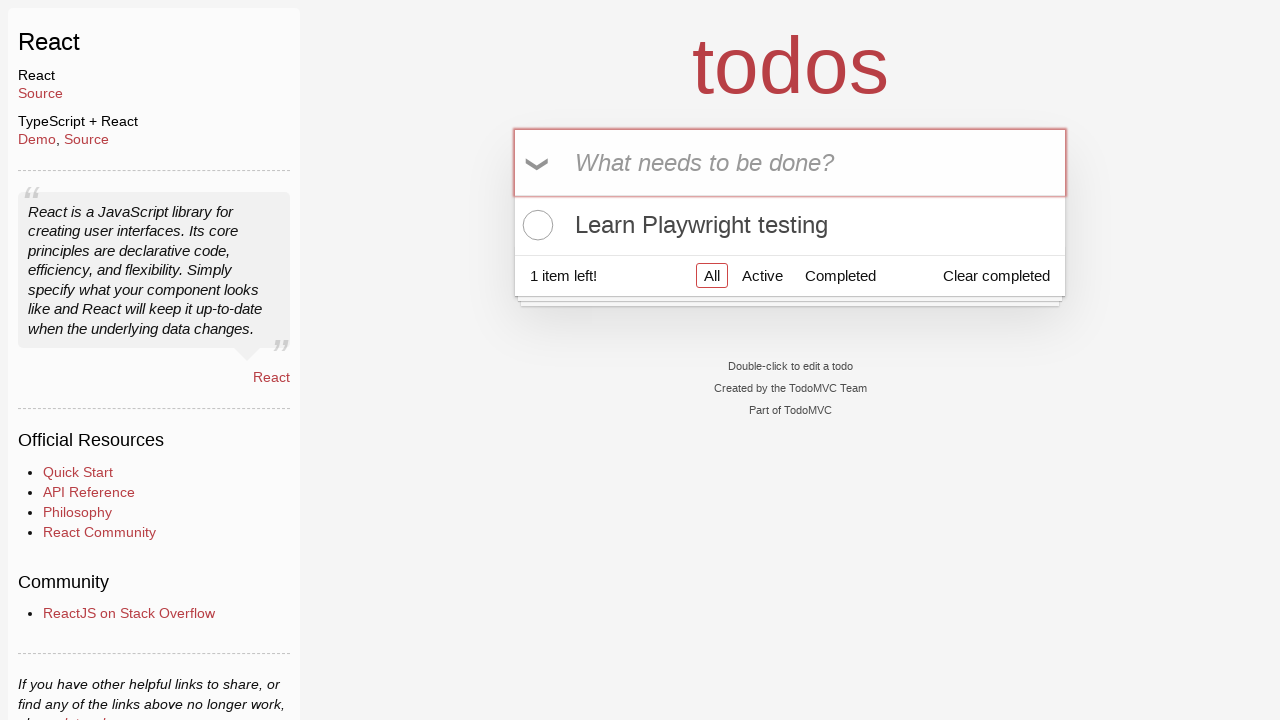

Clicked checkbox to mark todo as complete at (535, 225) on li:has-text('Learn Playwright testing') .toggle
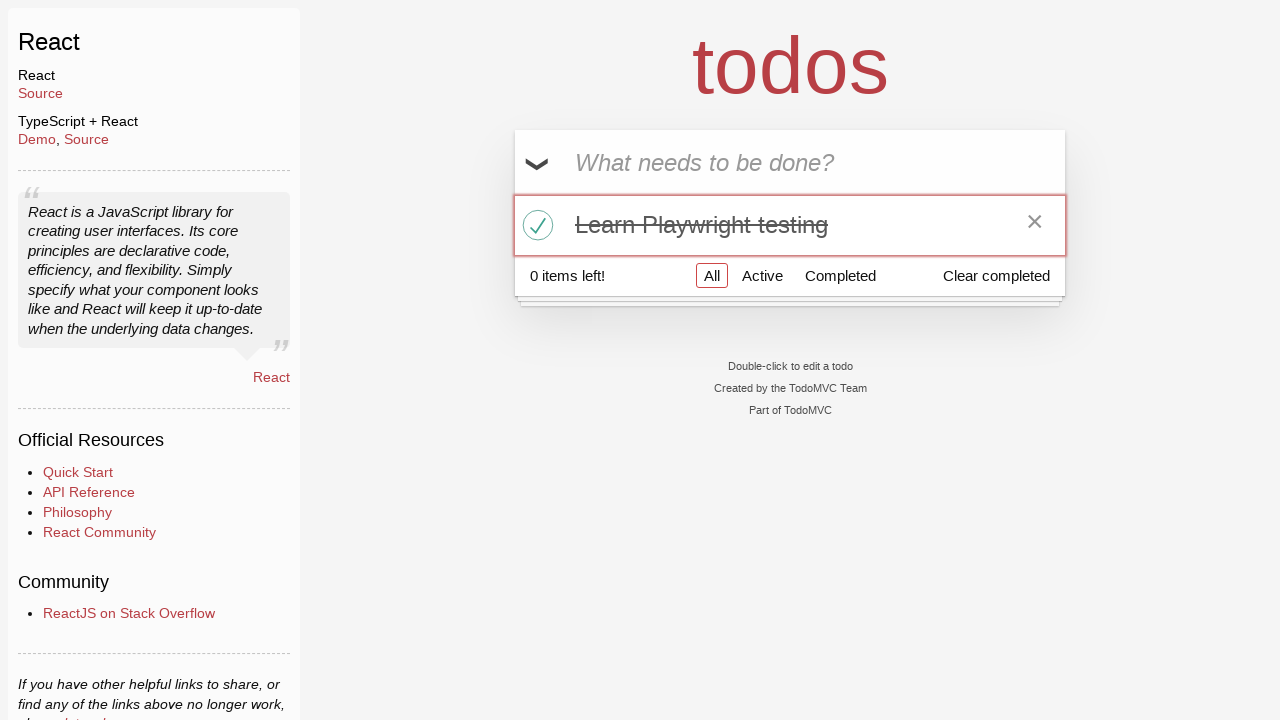

Verified todo item has completed class
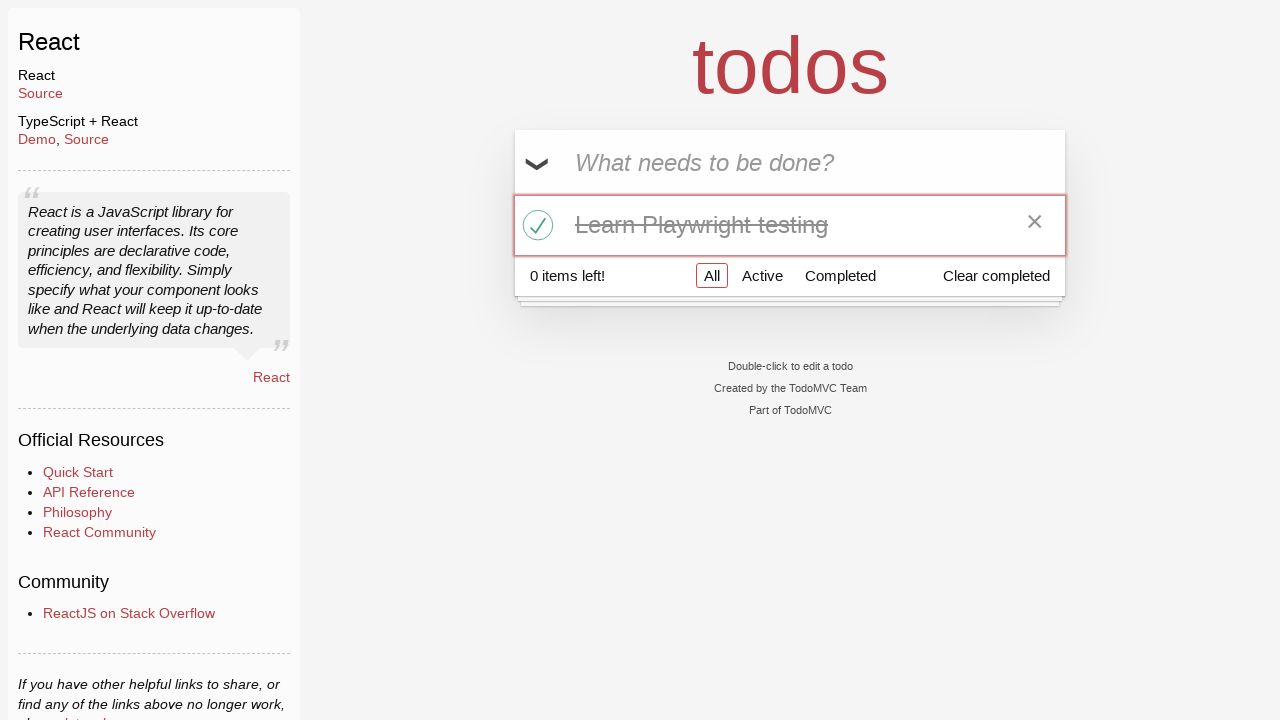

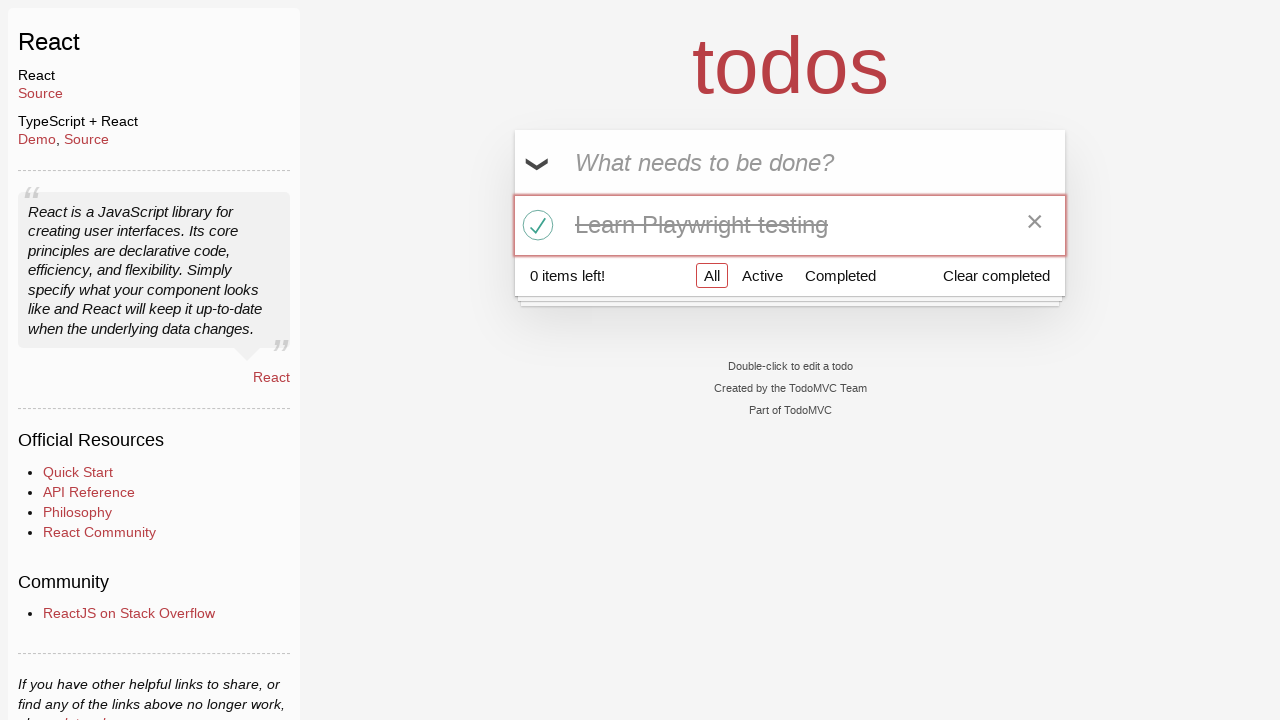